Fills out a form with full name, email, and address fields, submits it, and verifies the submitted data is displayed correctly

Starting URL: https://demoqa.com/text-box

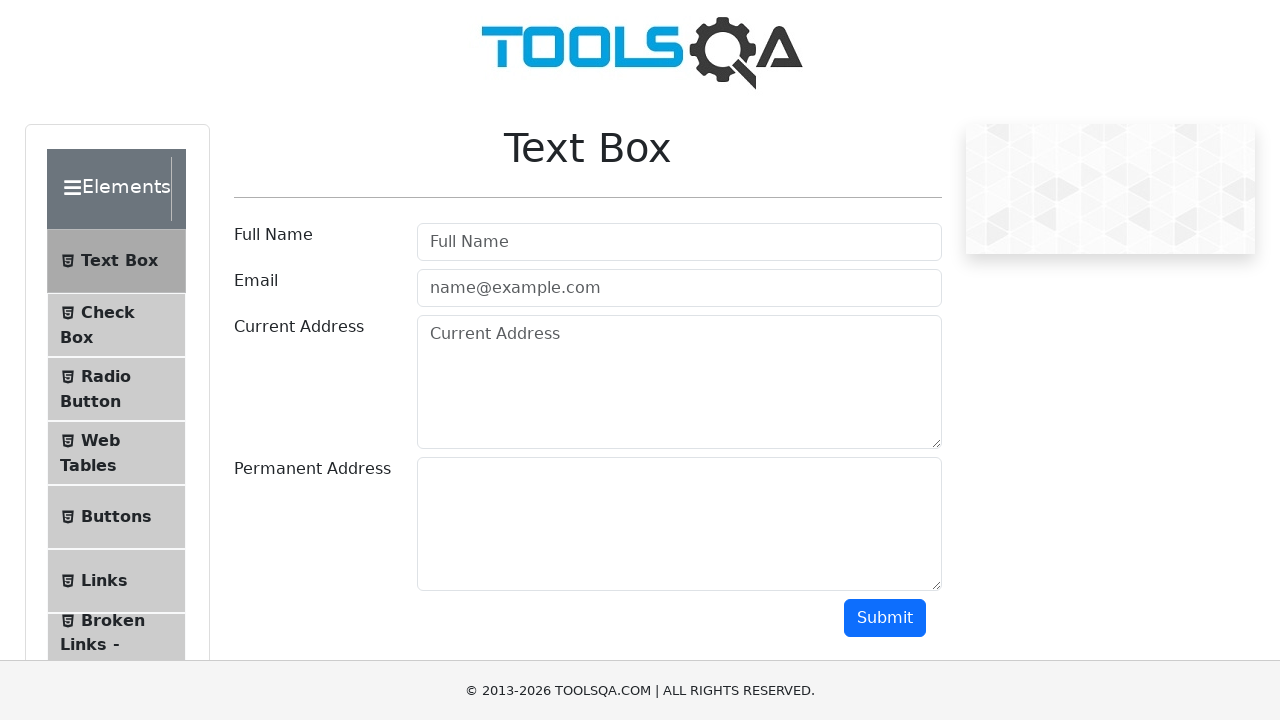

Filled full name field with 'Sos Sargsyan' on #userName
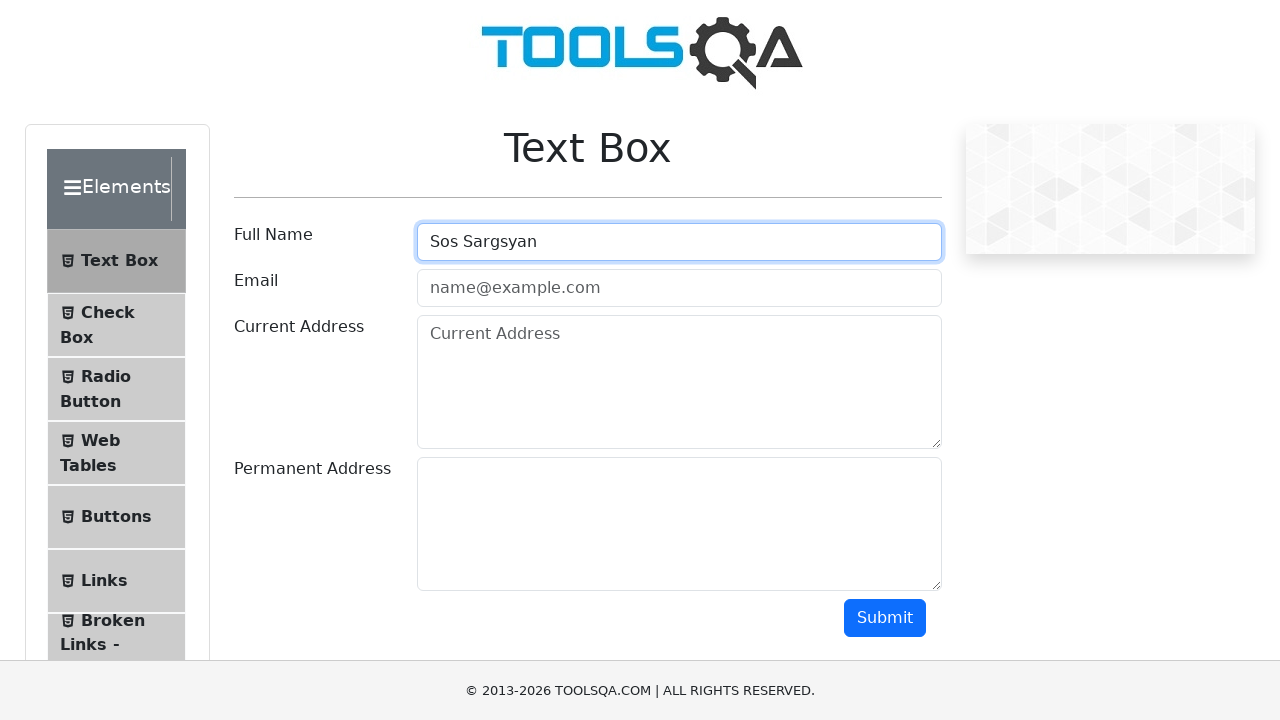

Filled email field with 'sos@gmail.com' on #userEmail
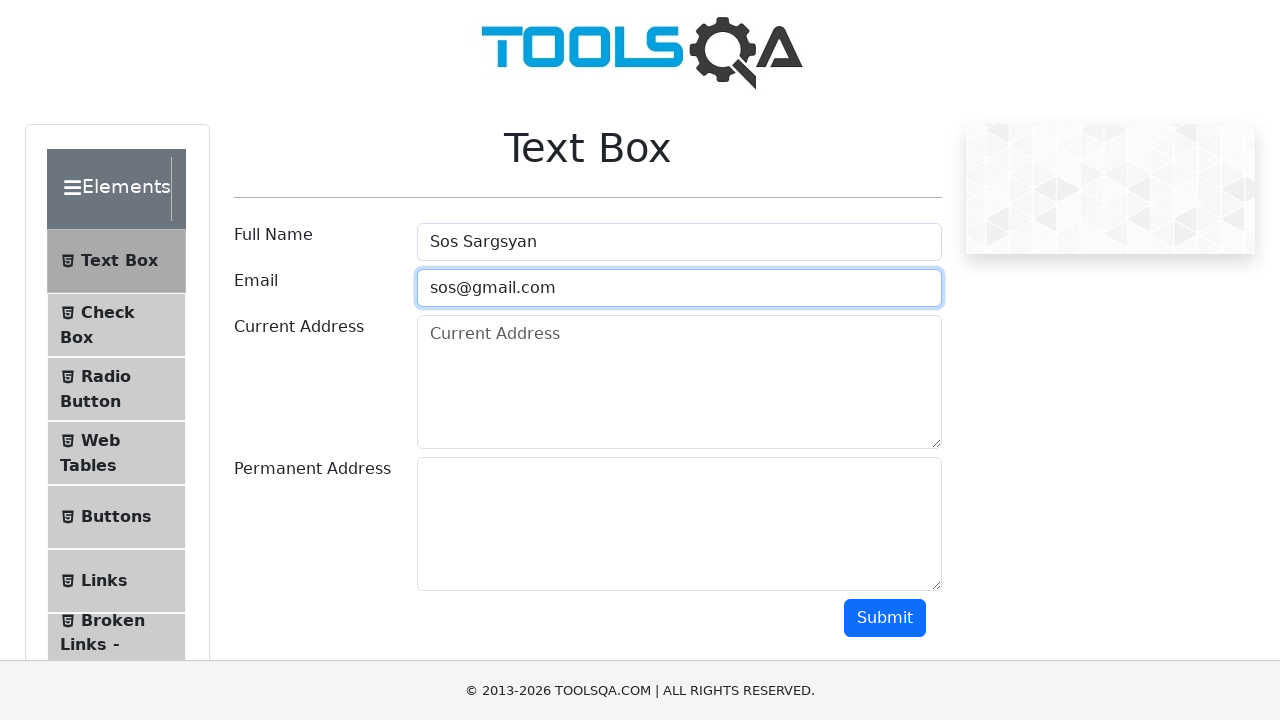

Filled current address field with 'Republic square 1' on #currentAddress
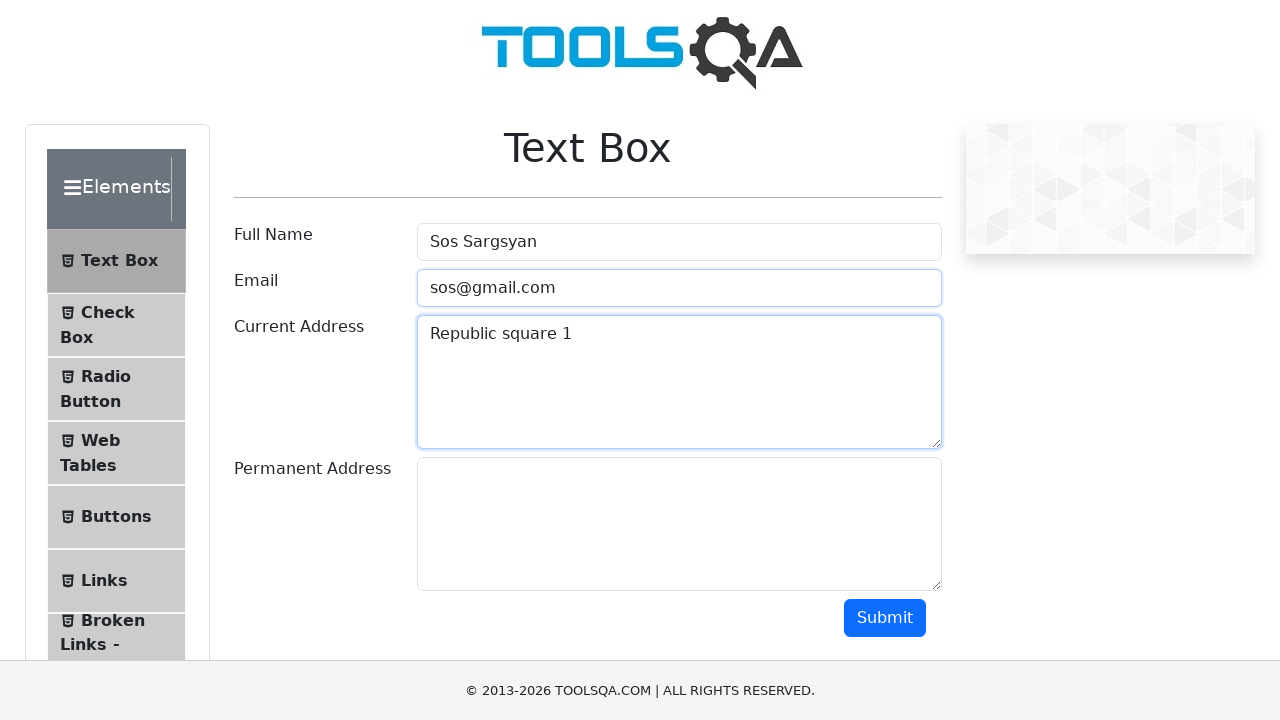

Filled permanent address field with 'Lori919cf3fb-83b0-479a-8100-c7ac0ffd23b6' on #permanentAddress
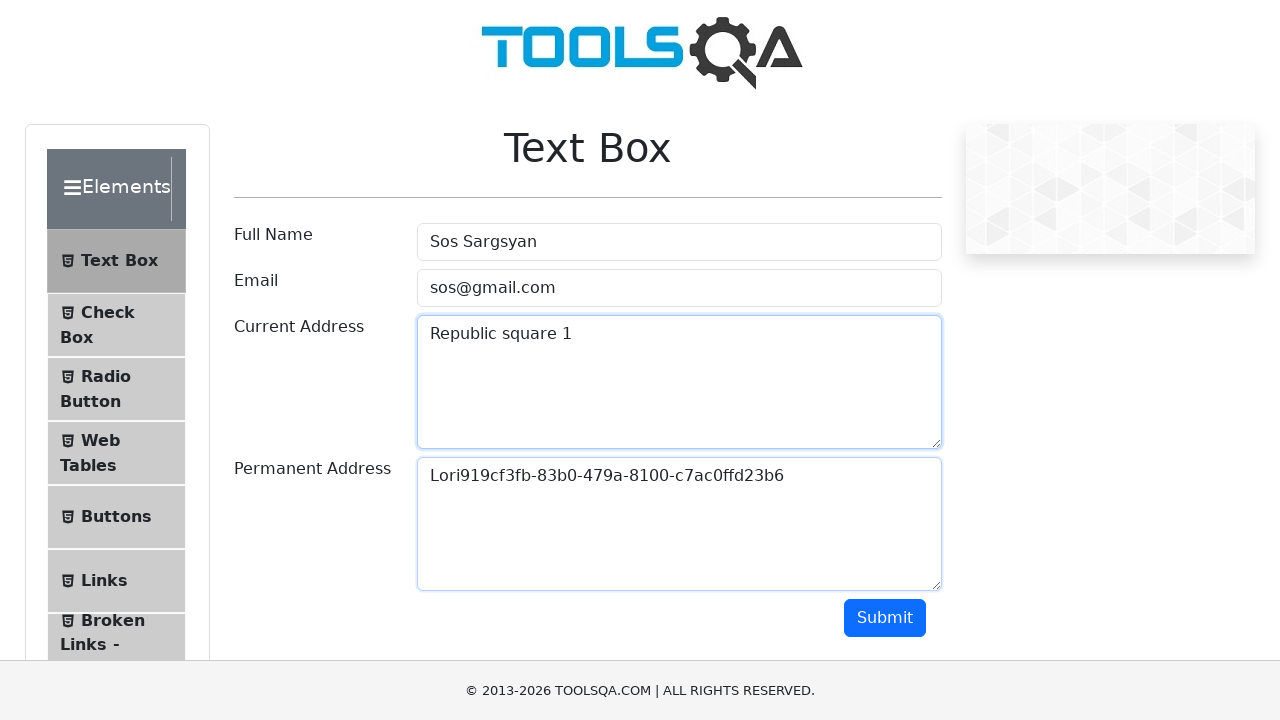

Clicked submit button to submit the form at (885, 618) on #submit
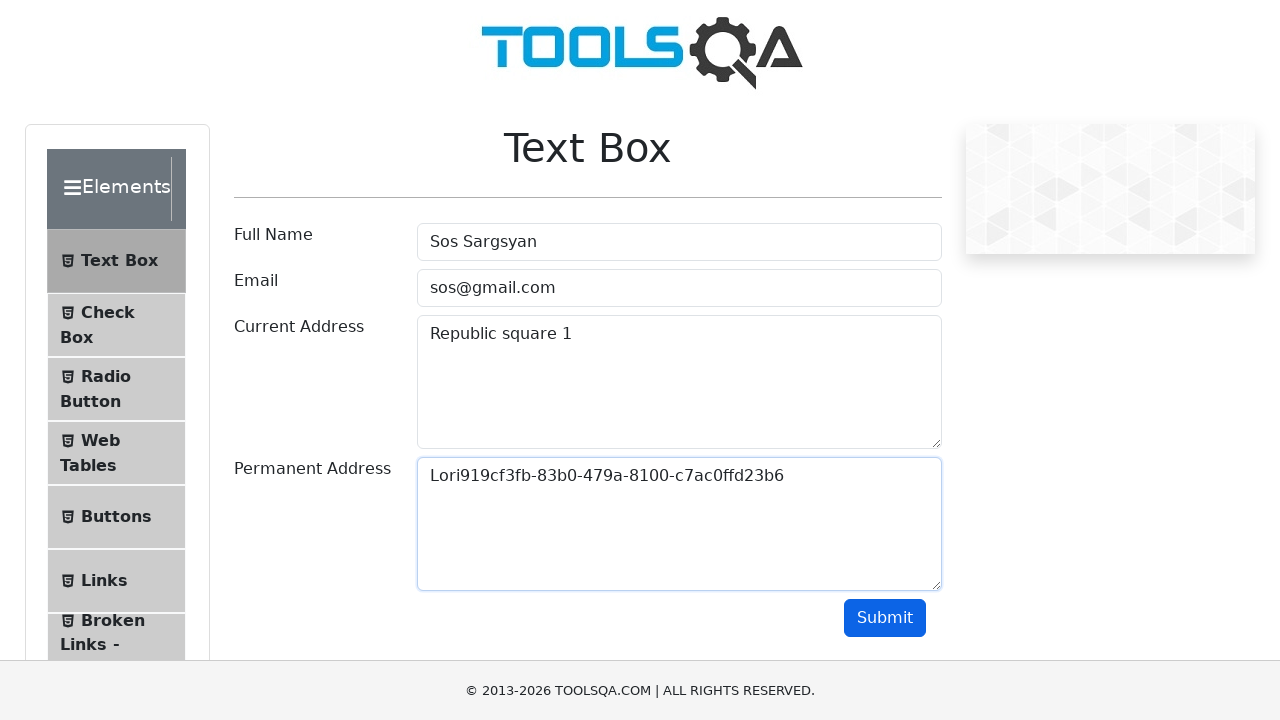

Output section became visible
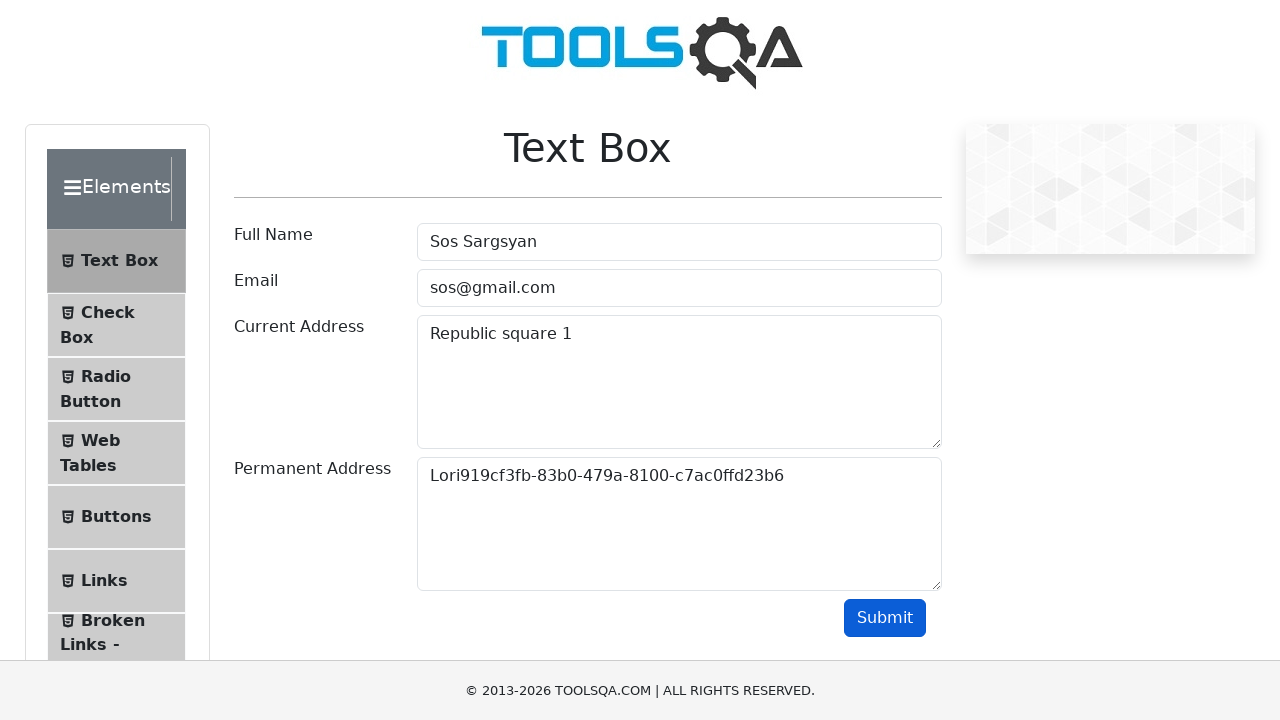

Scrolled to output section to verify submitted data
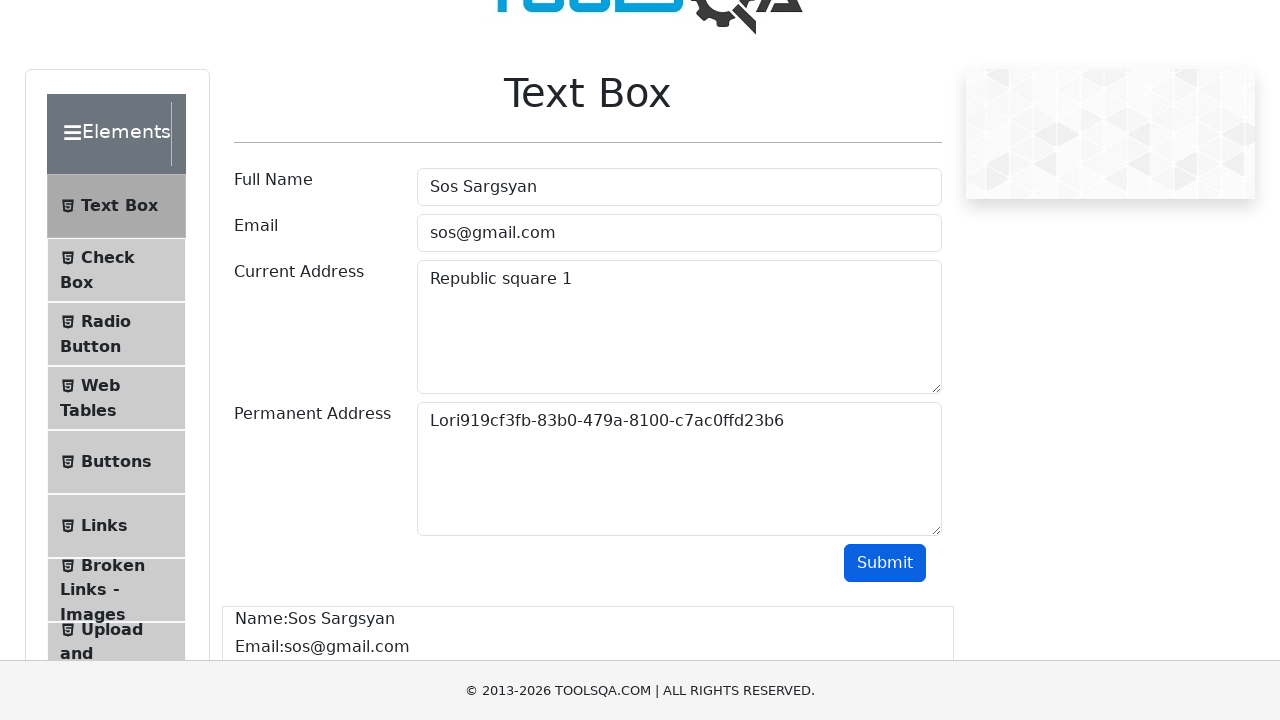

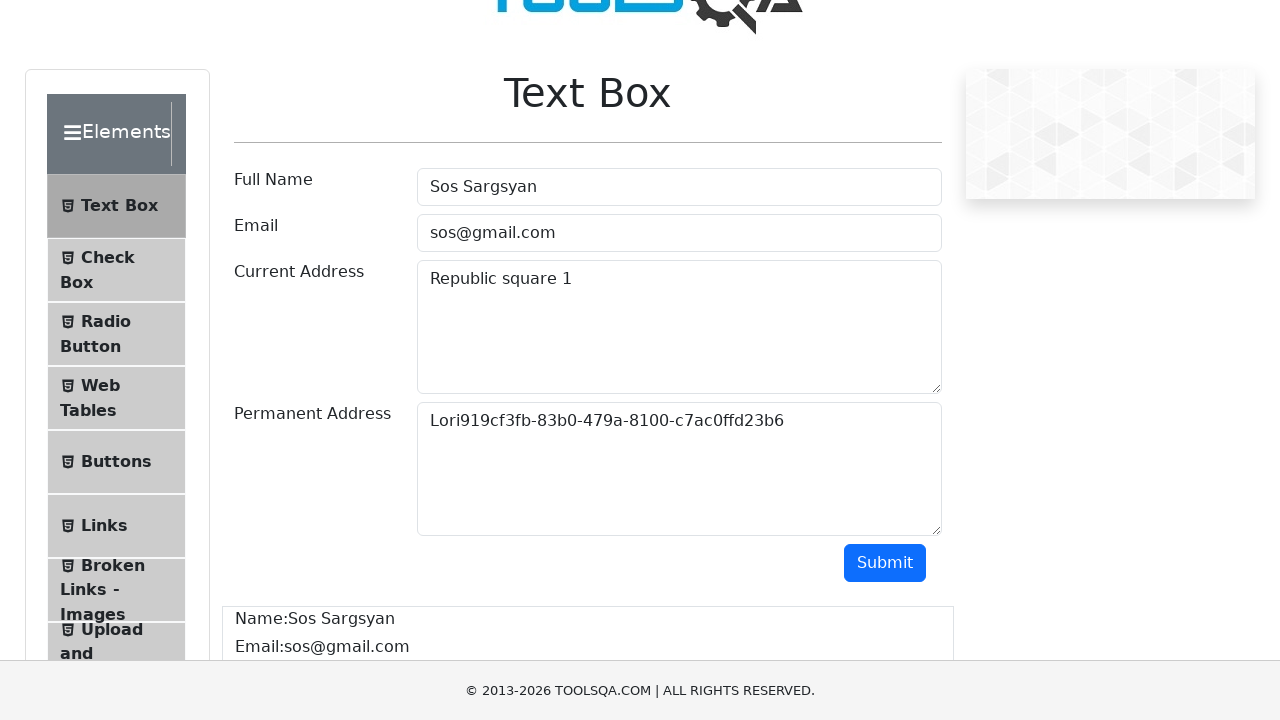